Tests file upload functionality by uploading a file and verifying the success message is displayed

Starting URL: https://the-internet.herokuapp.com/upload

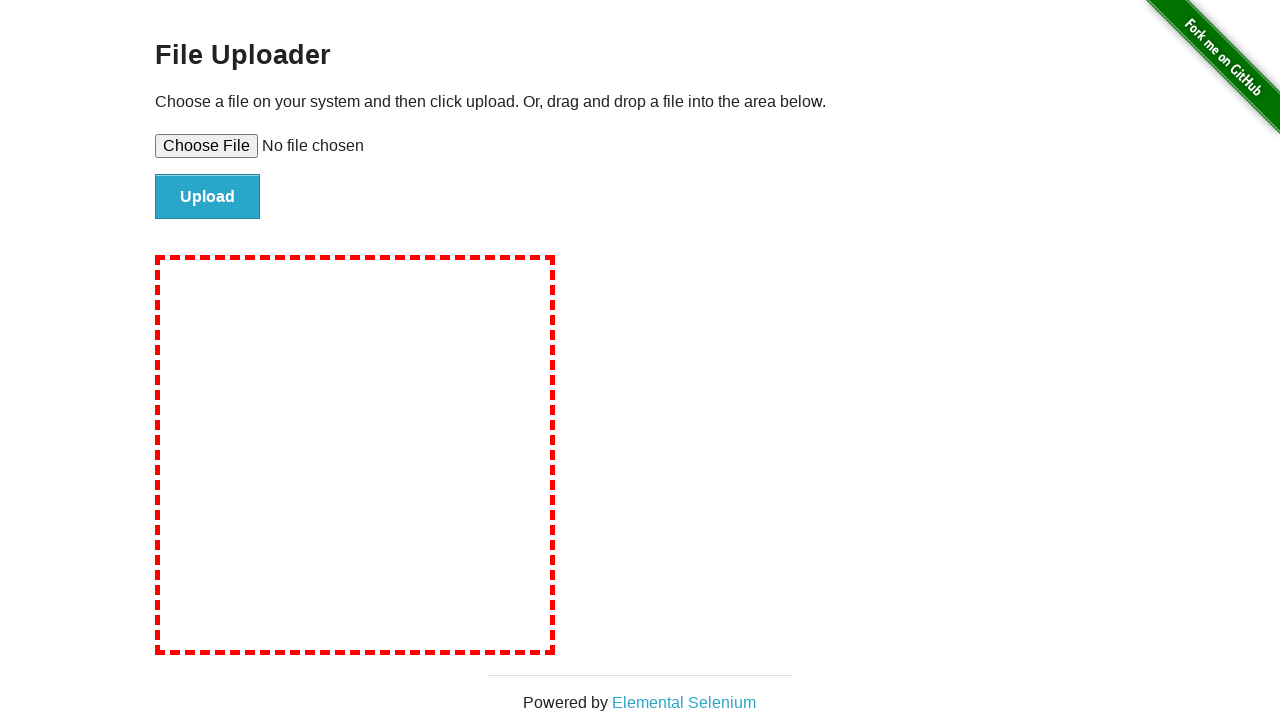

Created temporary test file for upload
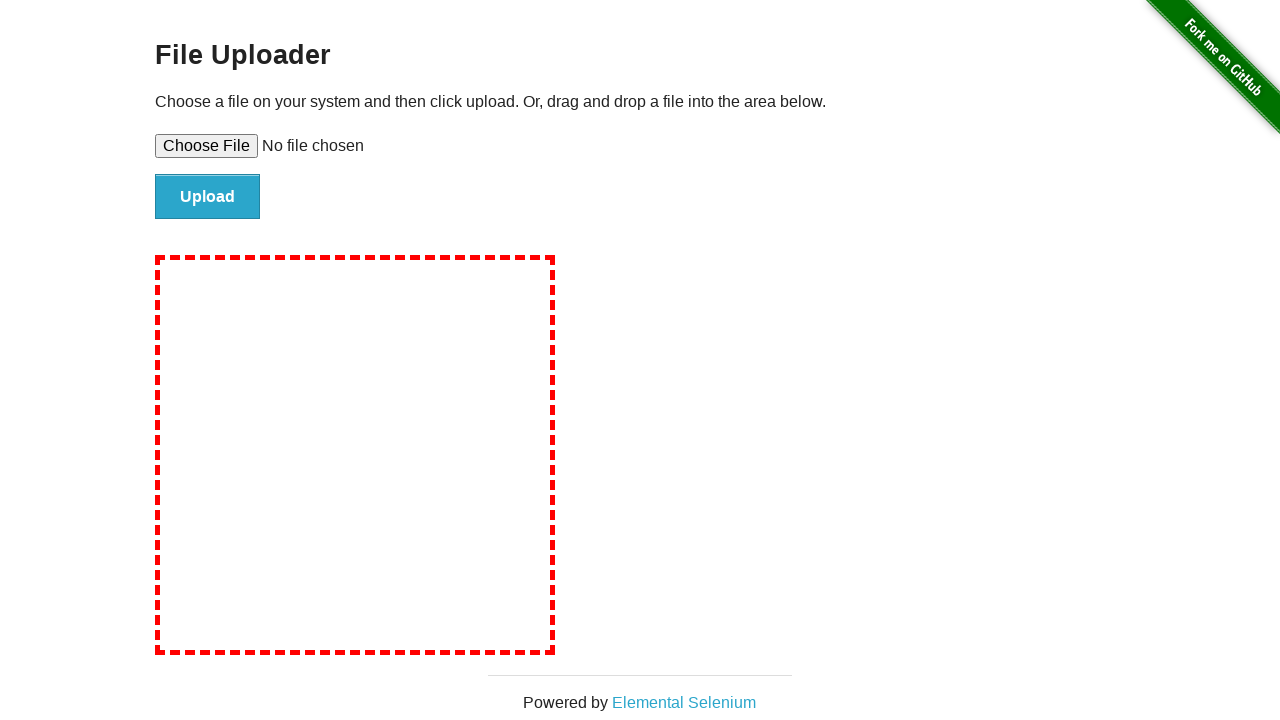

File upload input element loaded
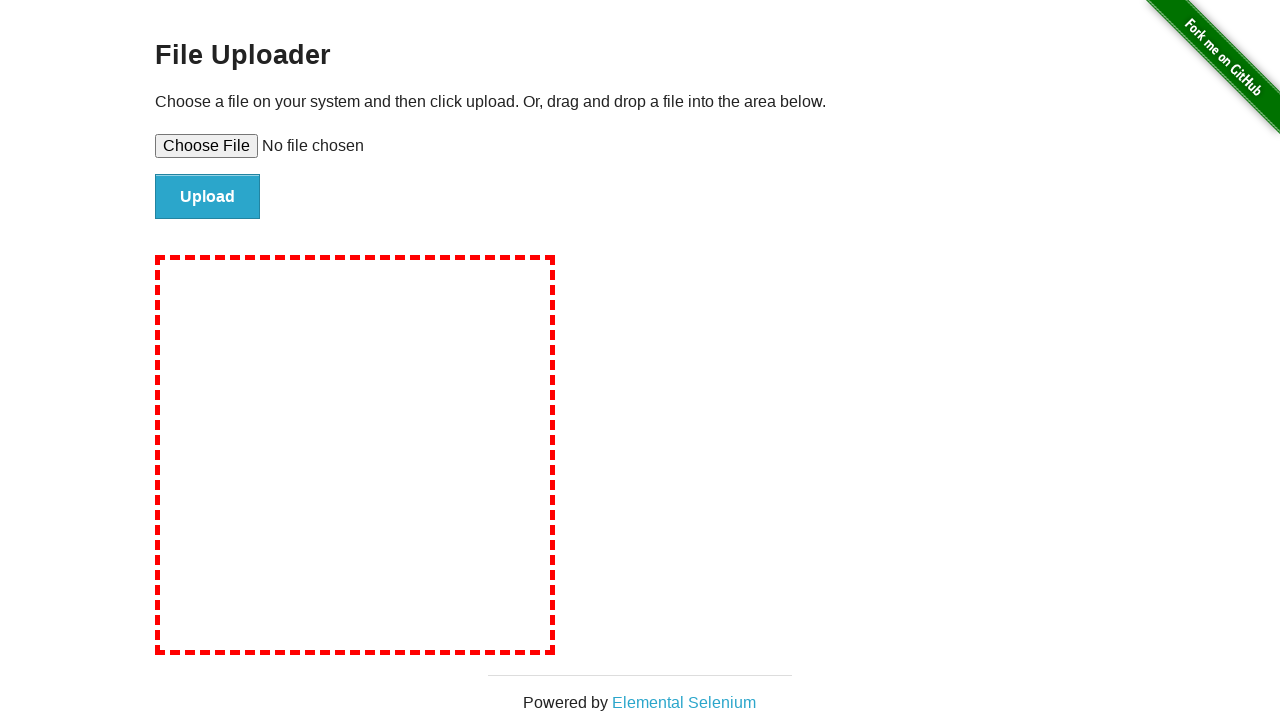

Selected file to upload
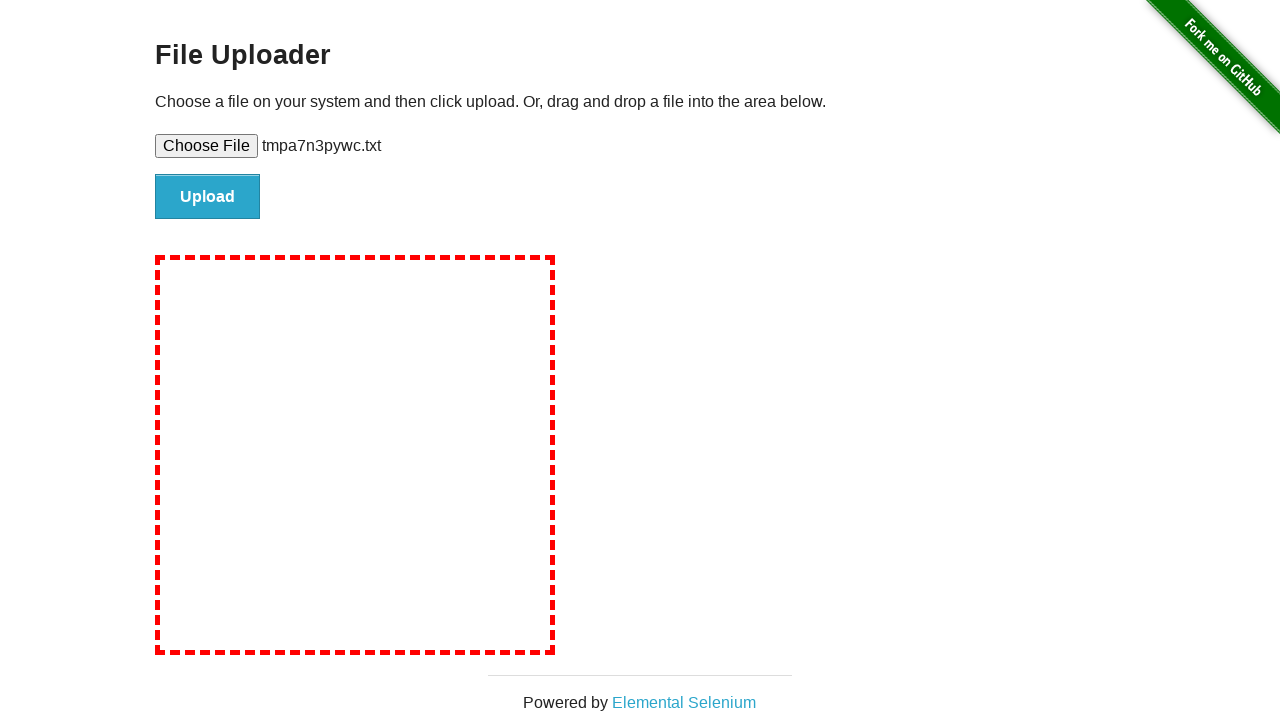

Clicked file submit button at (208, 197) on #file-submit
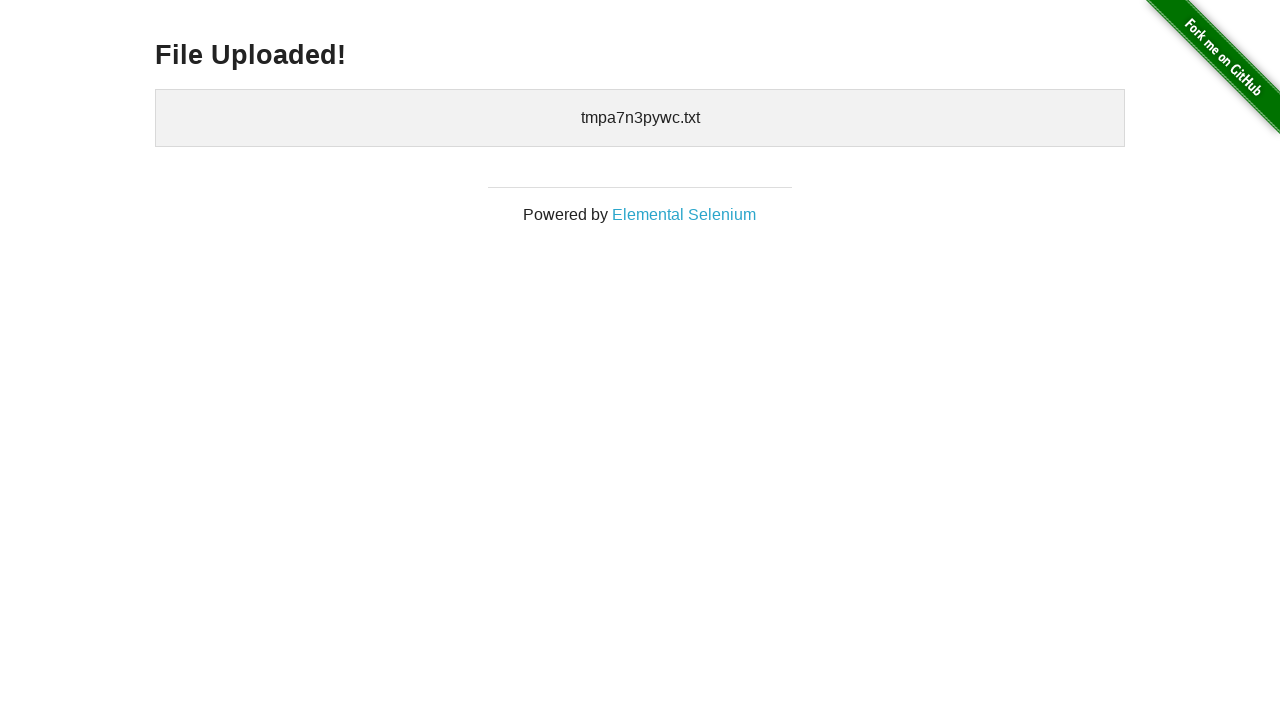

File upload success message displayed
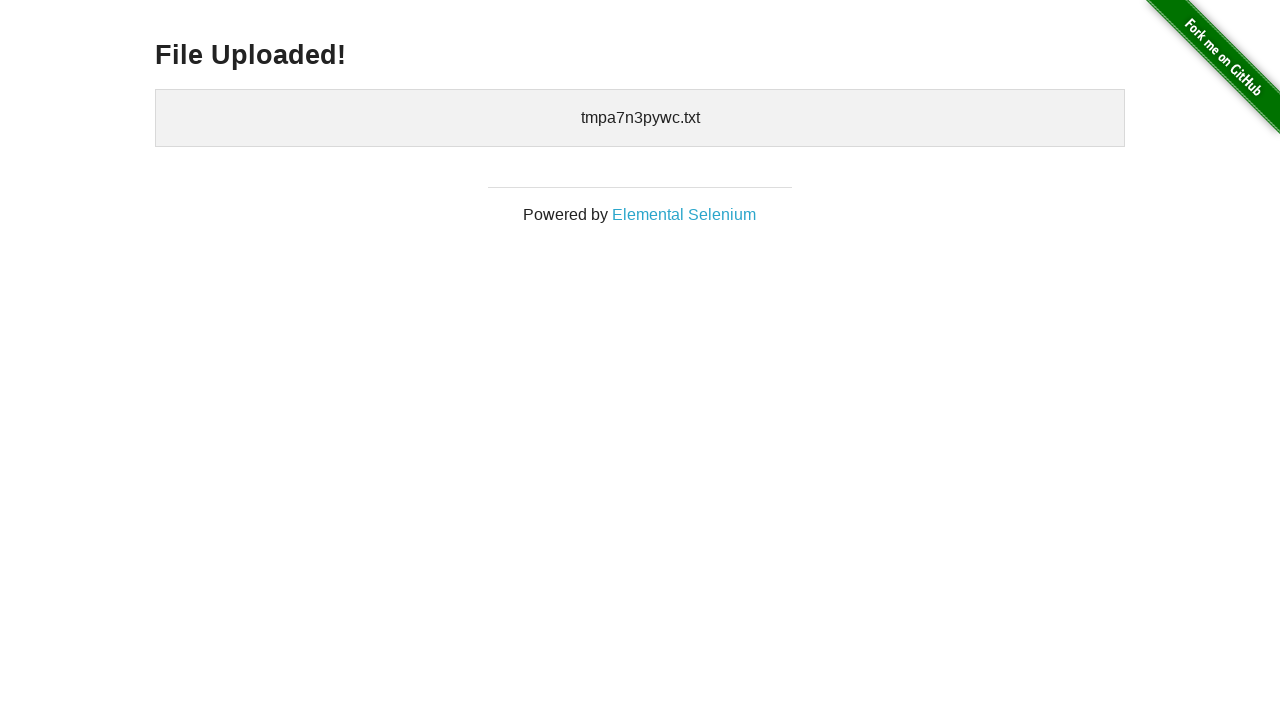

Cleaned up temporary test file
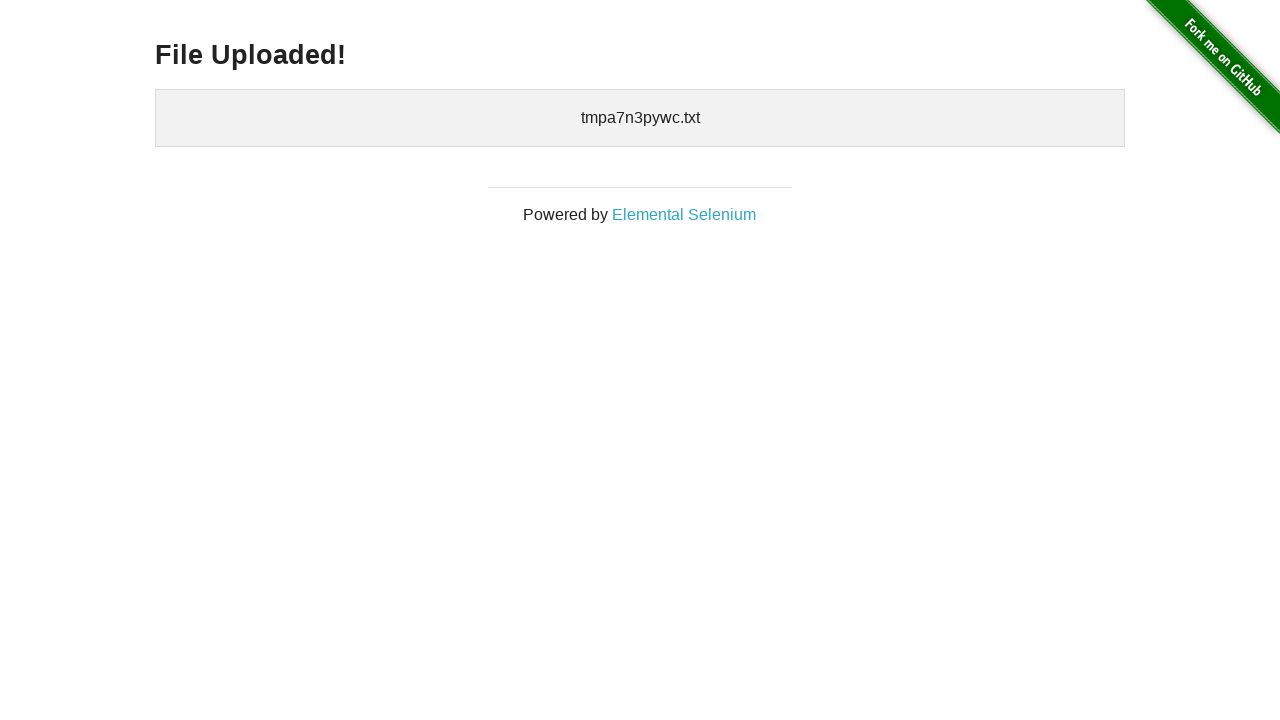

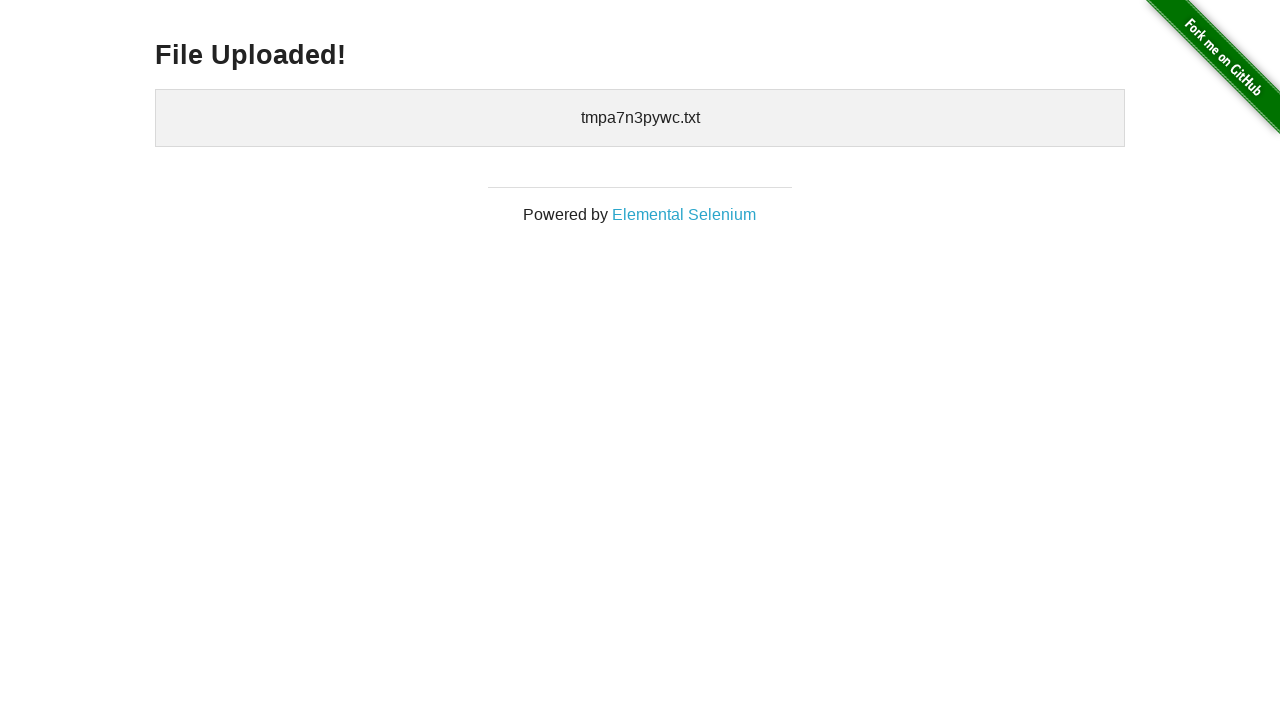